Tests that login fails with appropriate error message when username is not provided

Starting URL: https://www.saucedemo.com

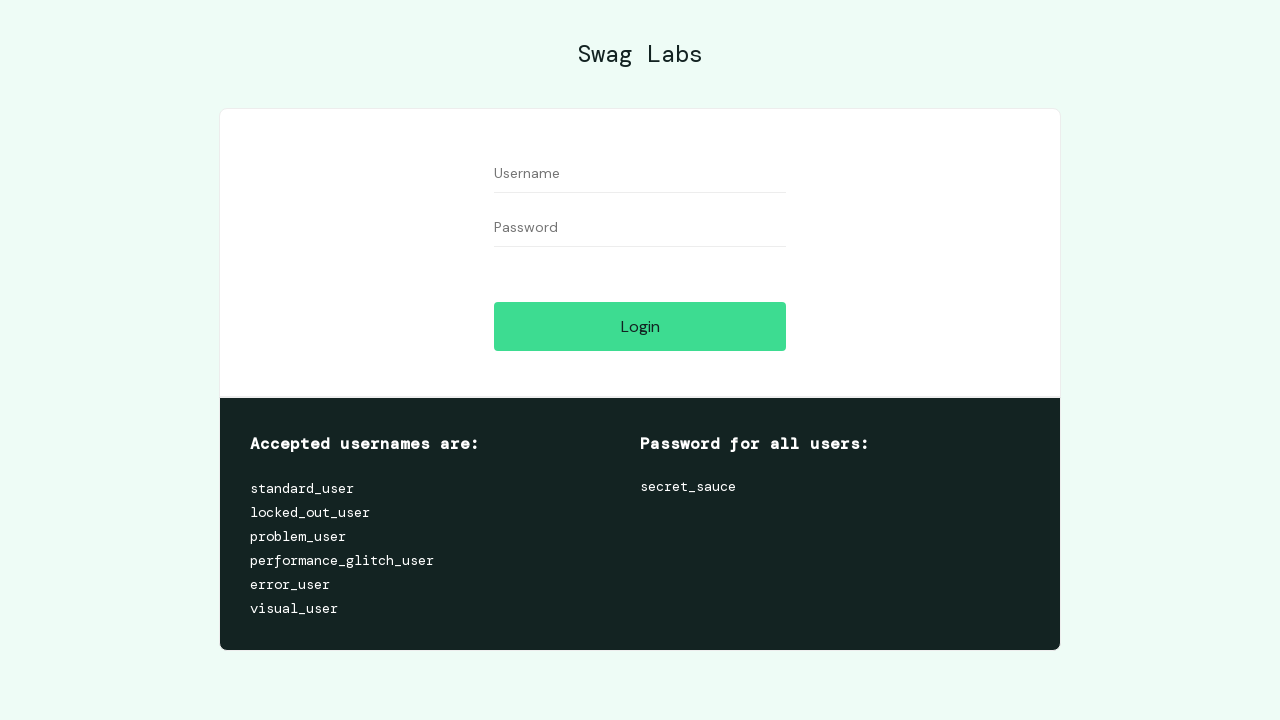

Filled password field with 'secret_sauce' without entering username on #password
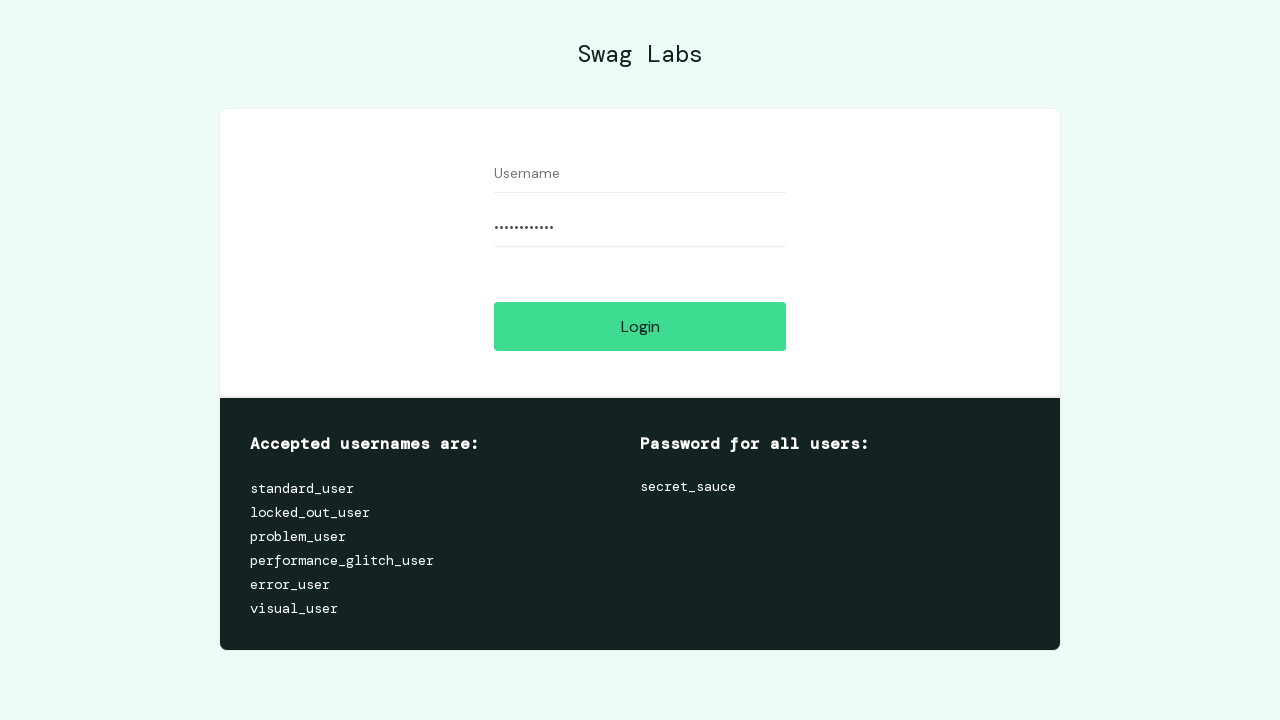

Clicked login button at (640, 326) on #login-button
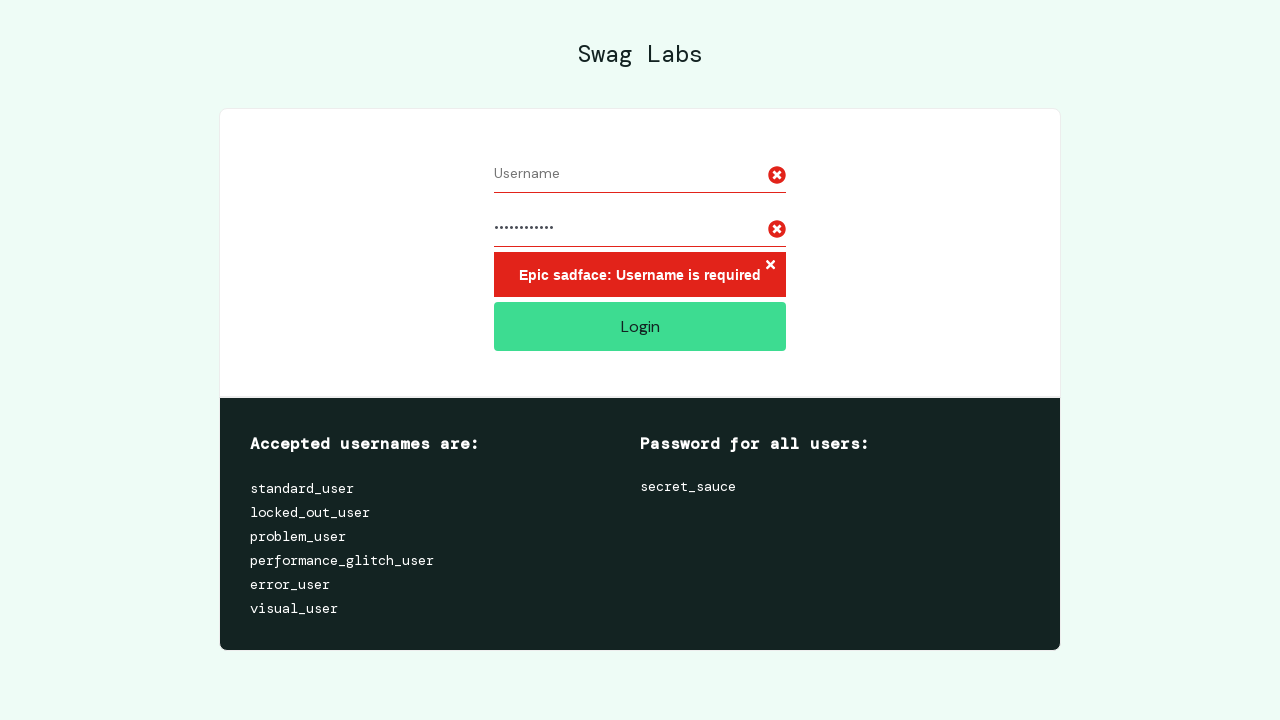

Located error message element
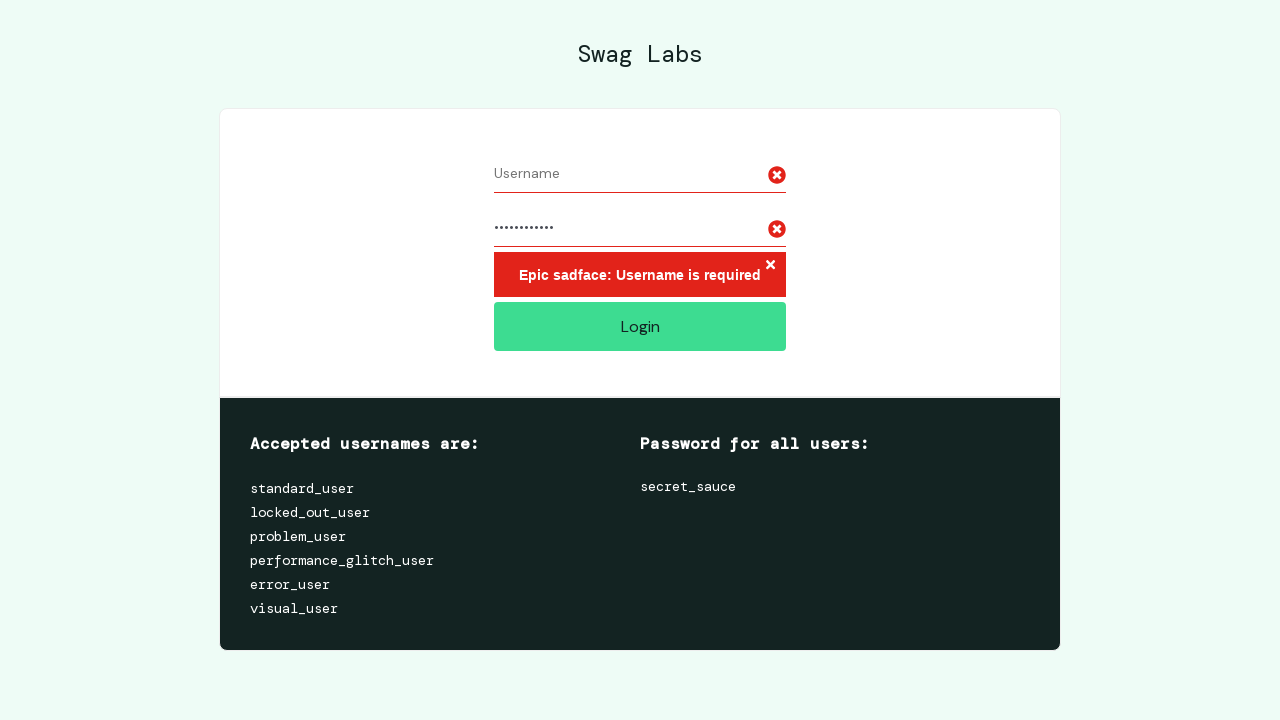

Retrieved error message text: 'Epic sadface: Username is required'
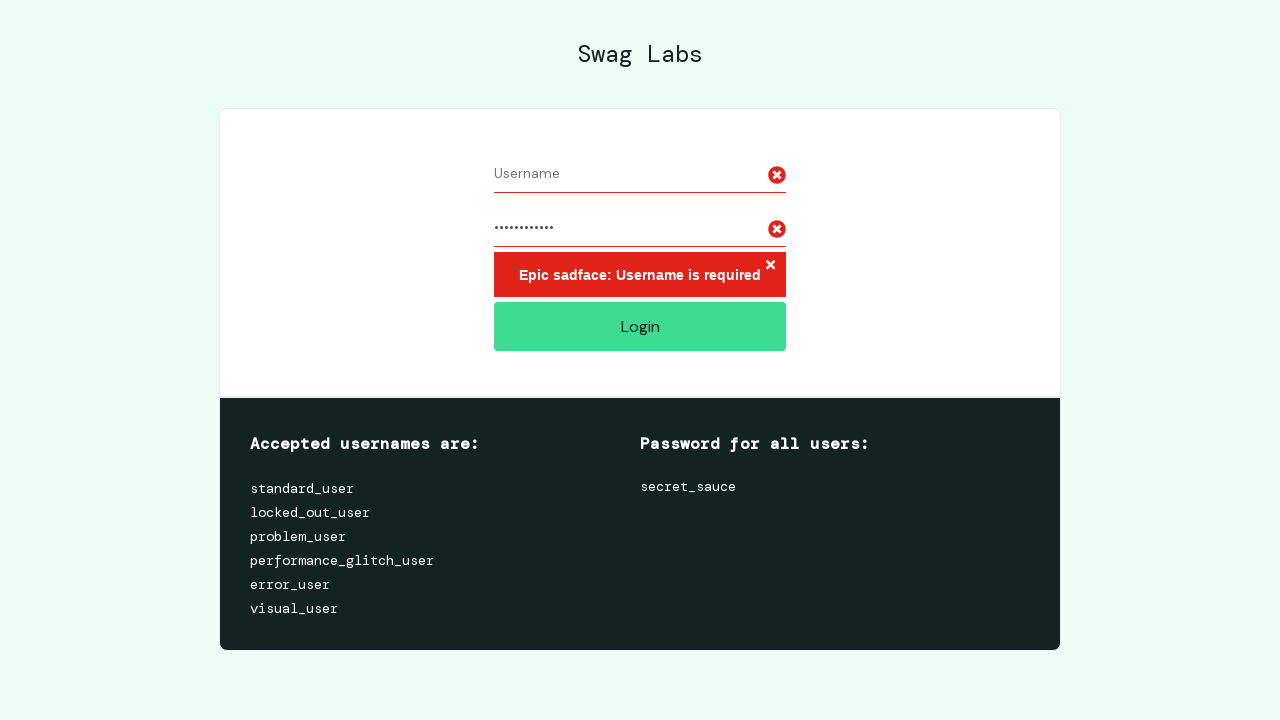

Verified that error message 'Epic sadface: Username is required' is displayed
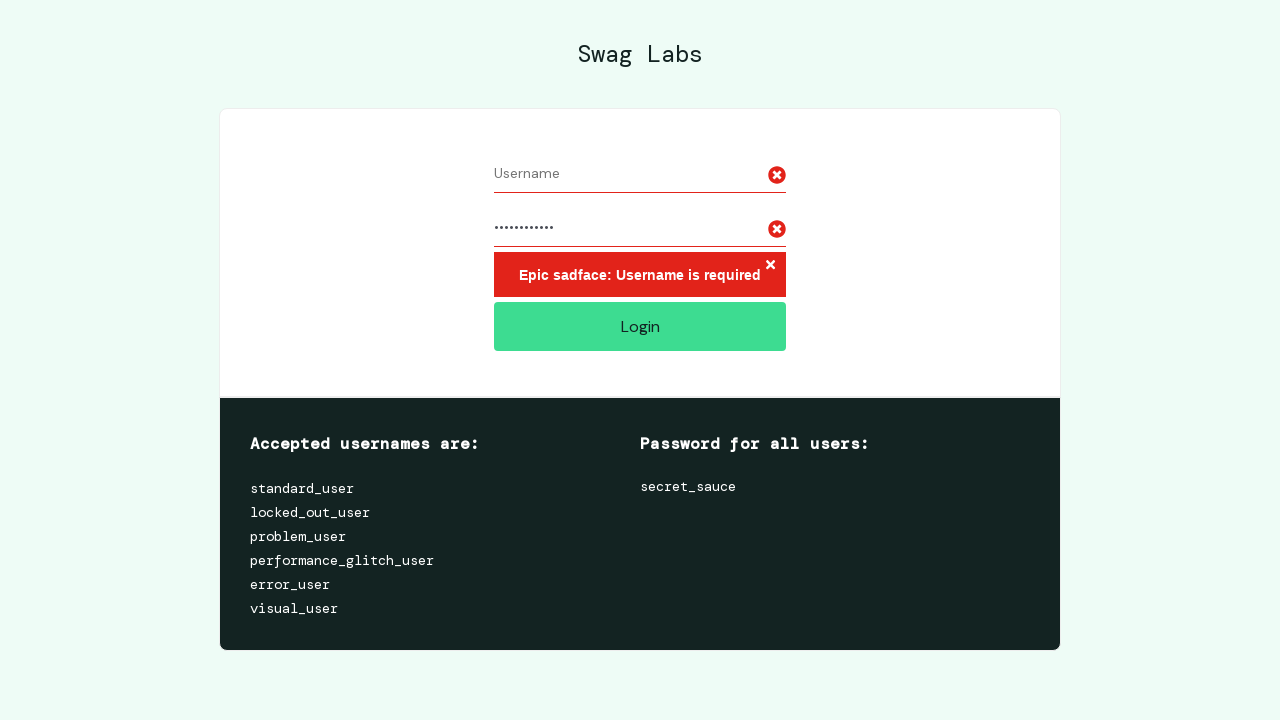

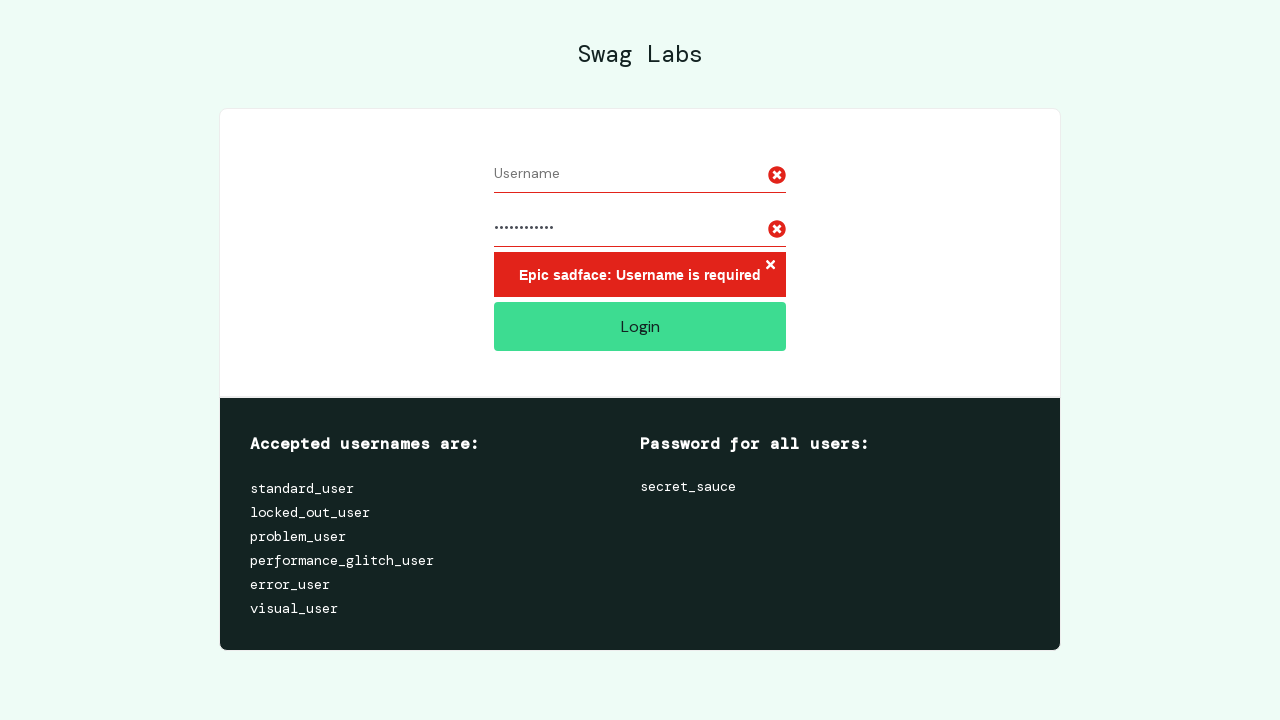